Tests browser navigation by going back and forward in history, then attempts to interact with an iframe element and click a button inside it.

Starting URL: https://www.selenium.dev/documentation/webdriver/browser/navigation/

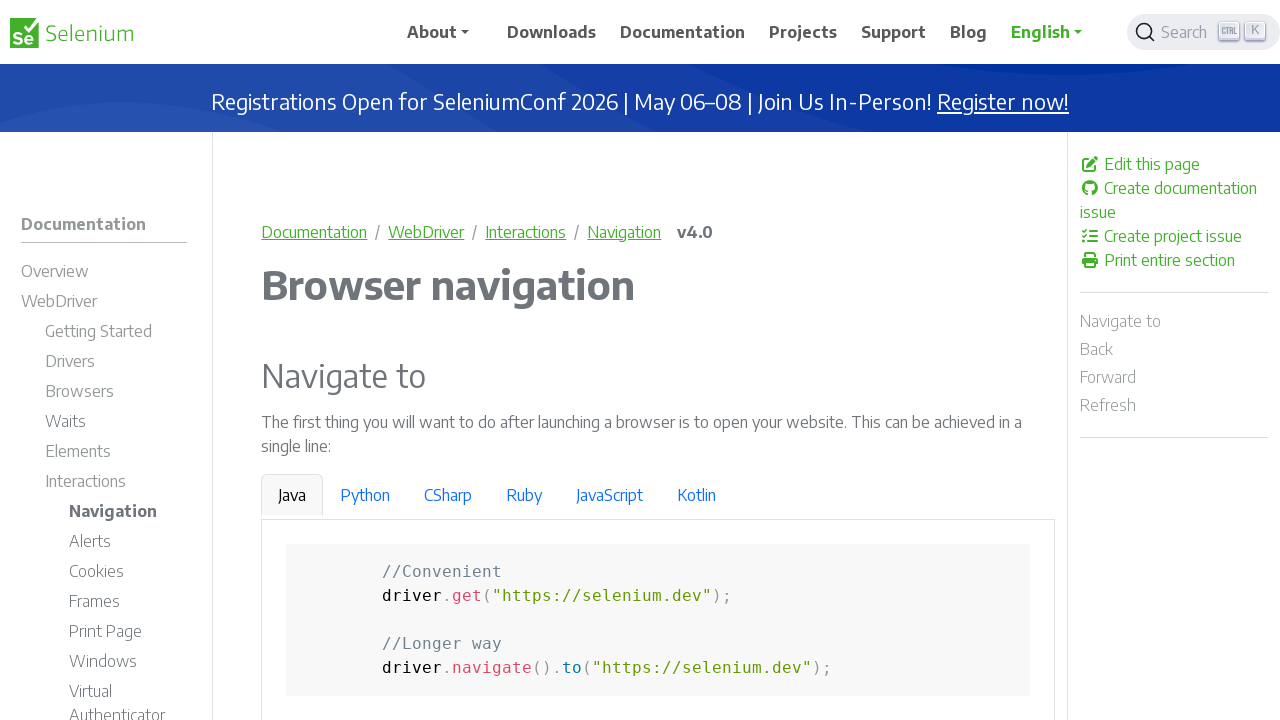

Navigated back in browser history
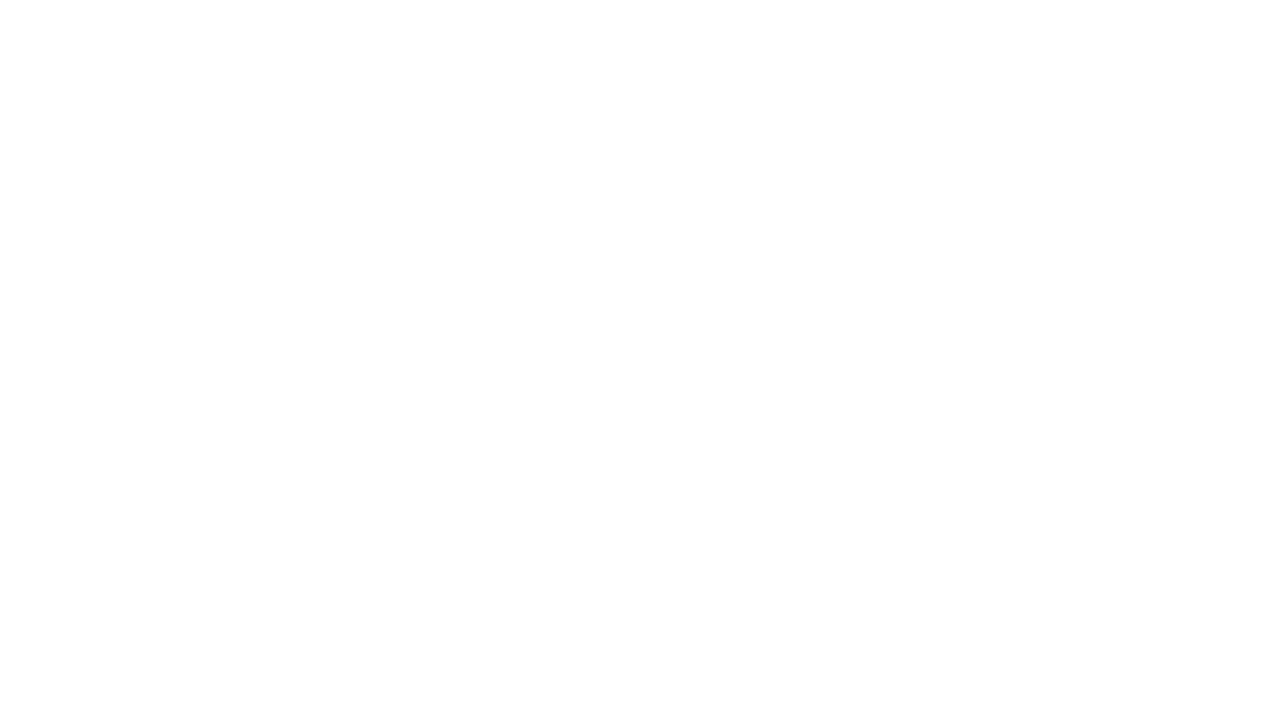

Navigated forward in browser history
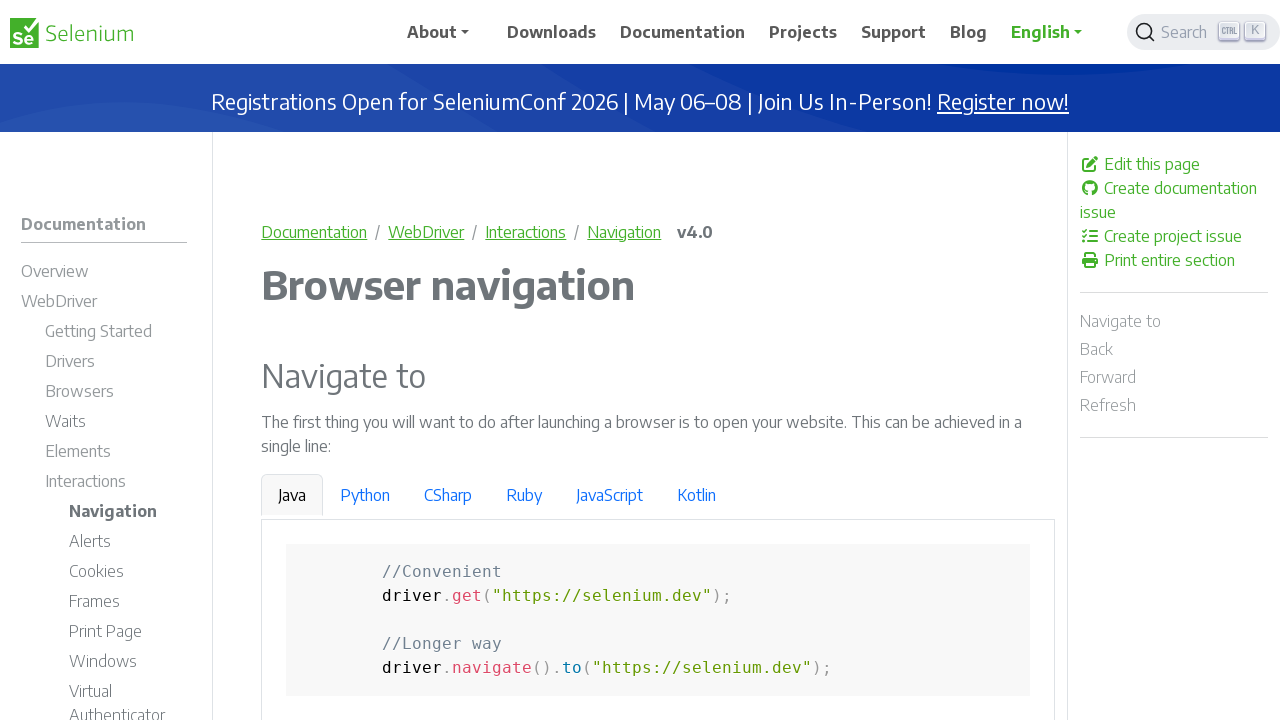

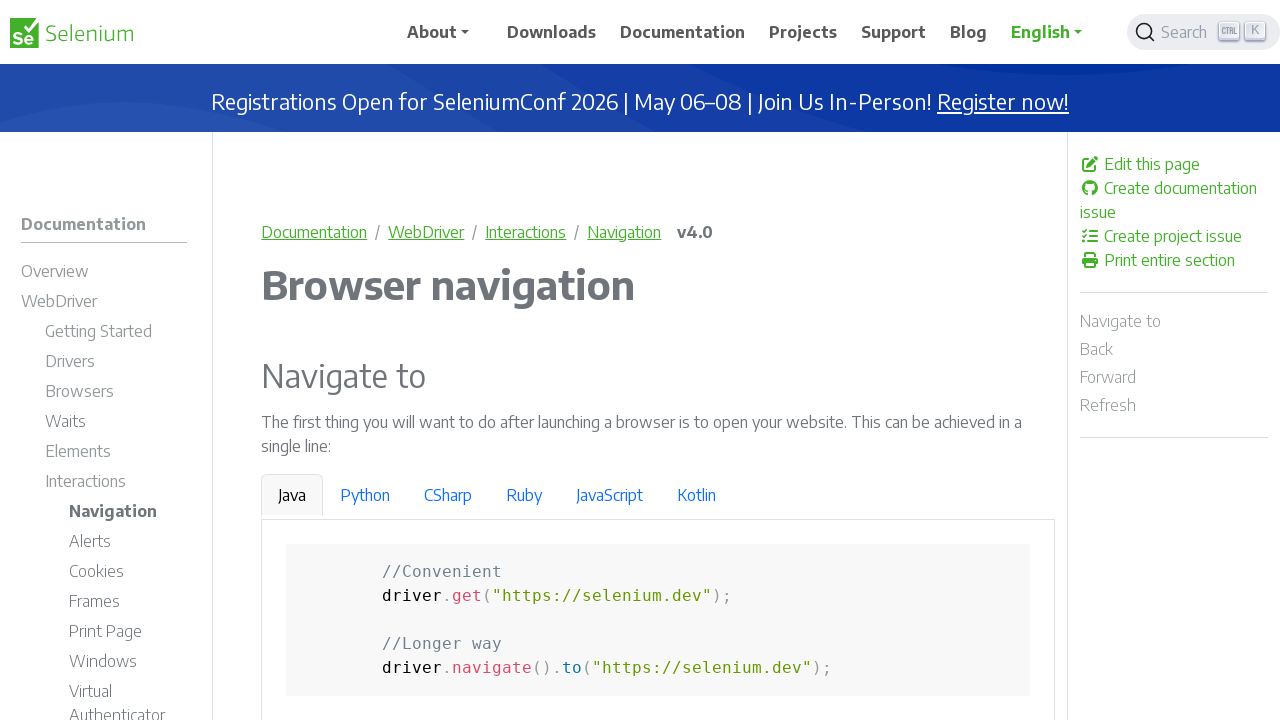